Navigates to dynamic content page and locates elements using CSS selectors

Starting URL: https://the-internet.herokuapp.com

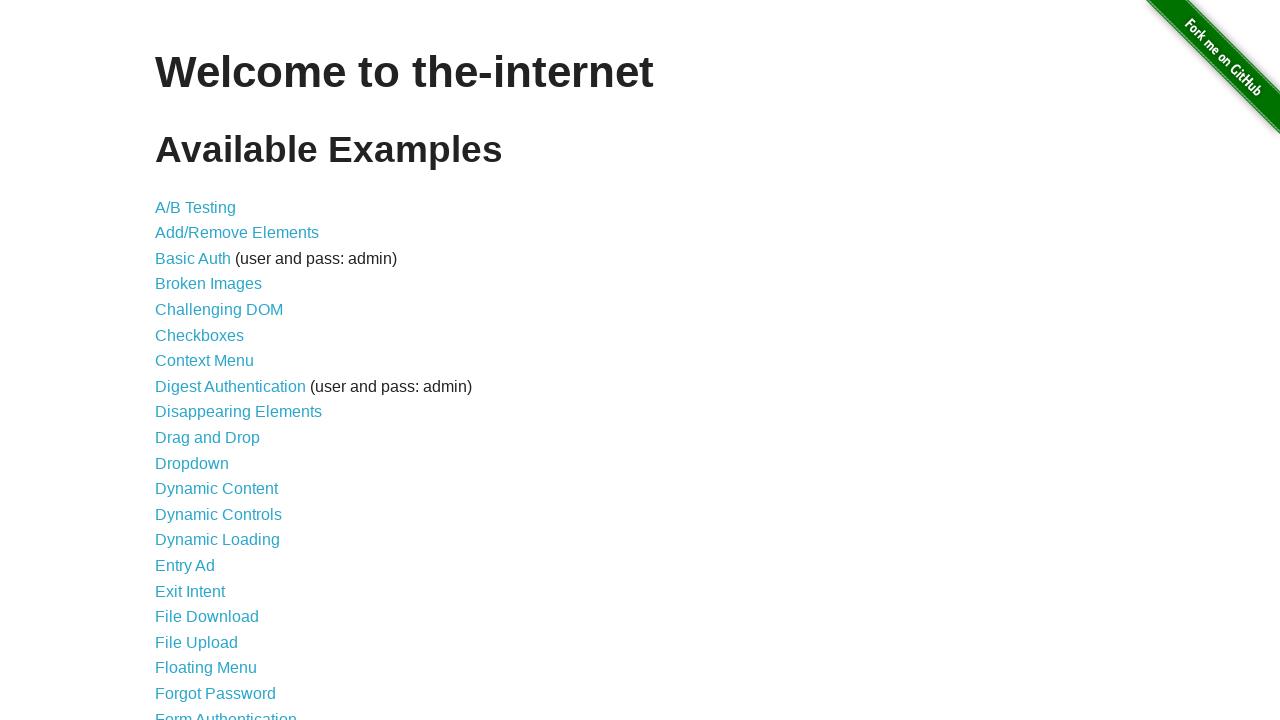

Clicked on Dynamic Content link at (216, 489) on xpath=//a[text()='Dynamic Content']
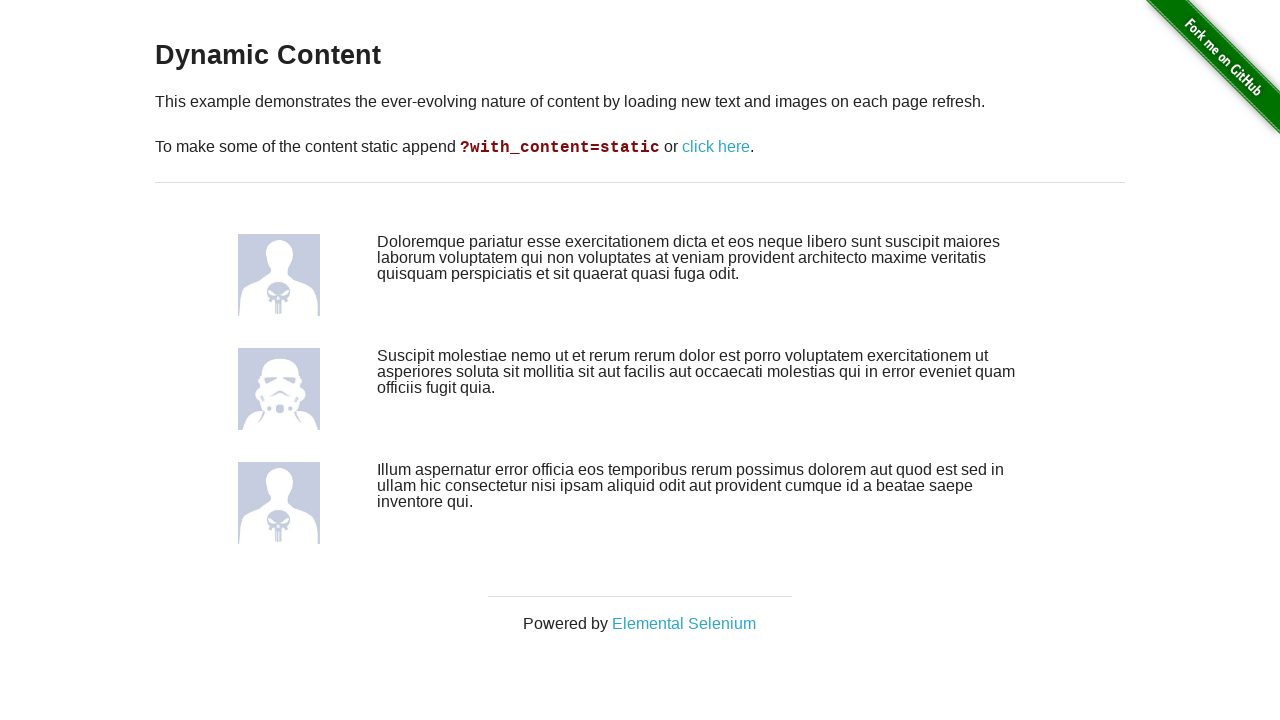

Dynamic content loaded successfully
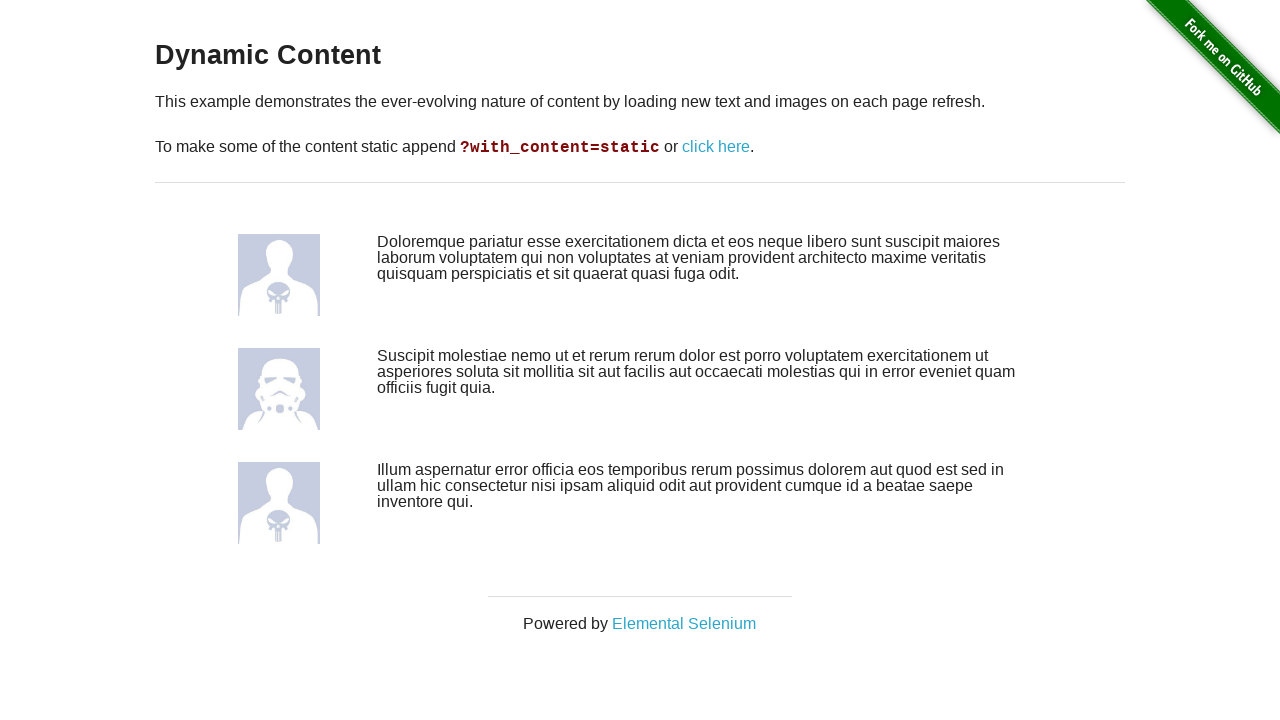

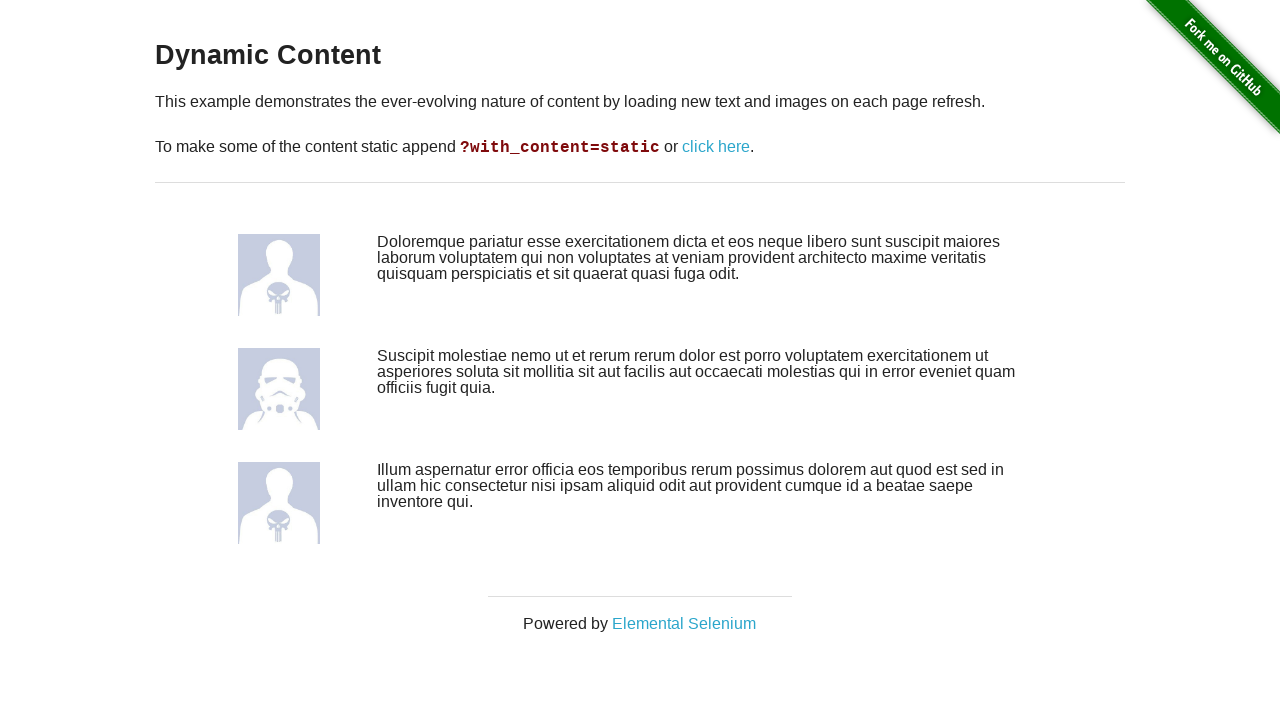